Tests dropdown selection functionality by selecting different options from a dropdown menu

Starting URL: https://the-internet.herokuapp.com/dropdown

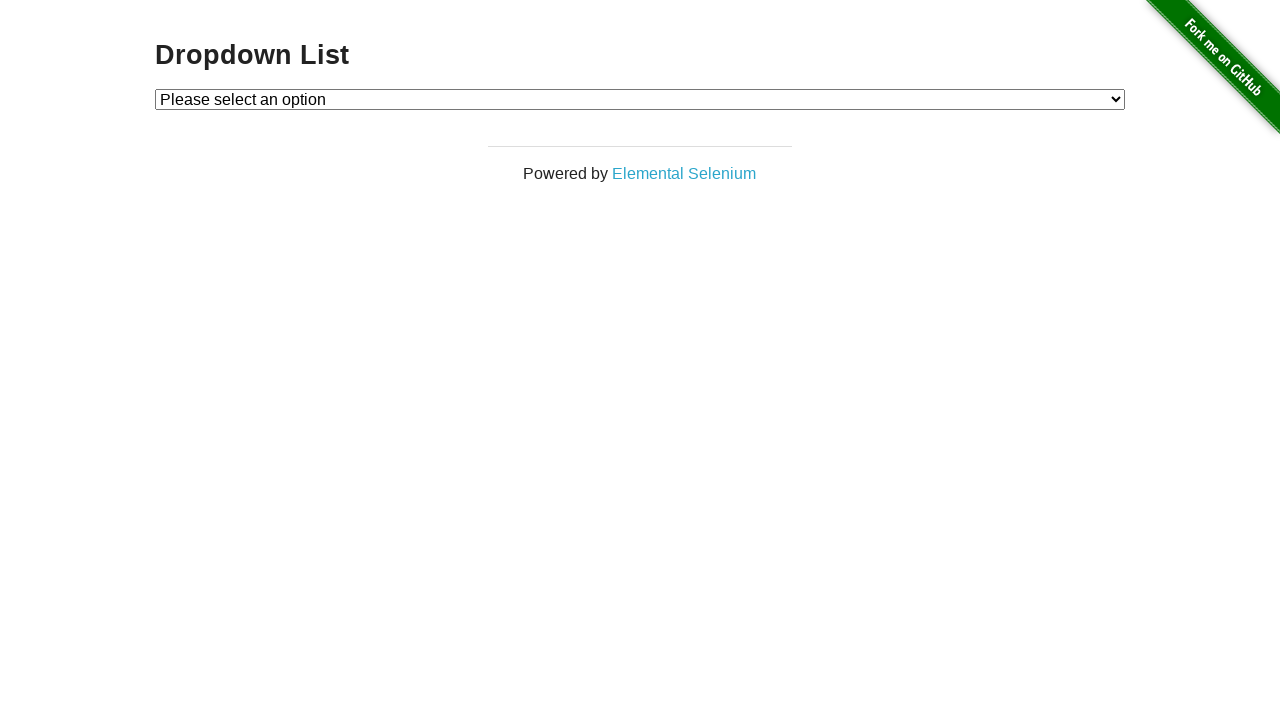

Selected 'Option 1' from the dropdown menu on #dropdown
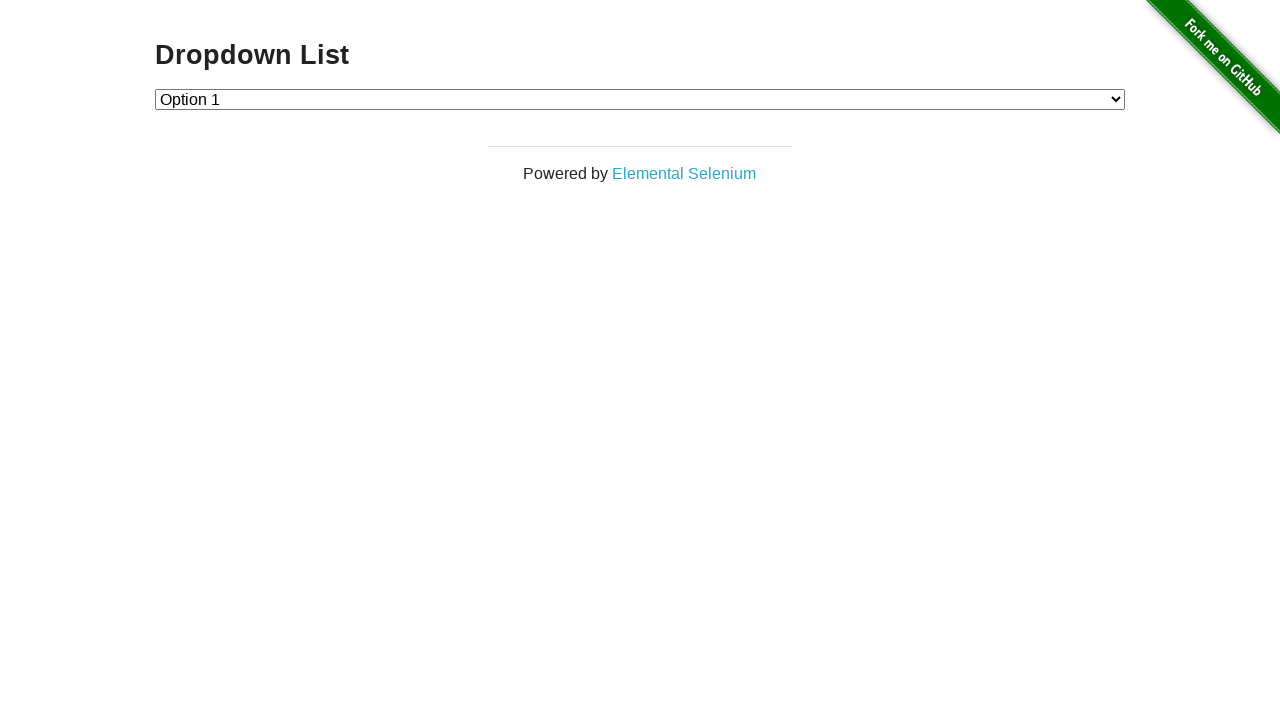

Selected 'Option 2' from the dropdown menu on #dropdown
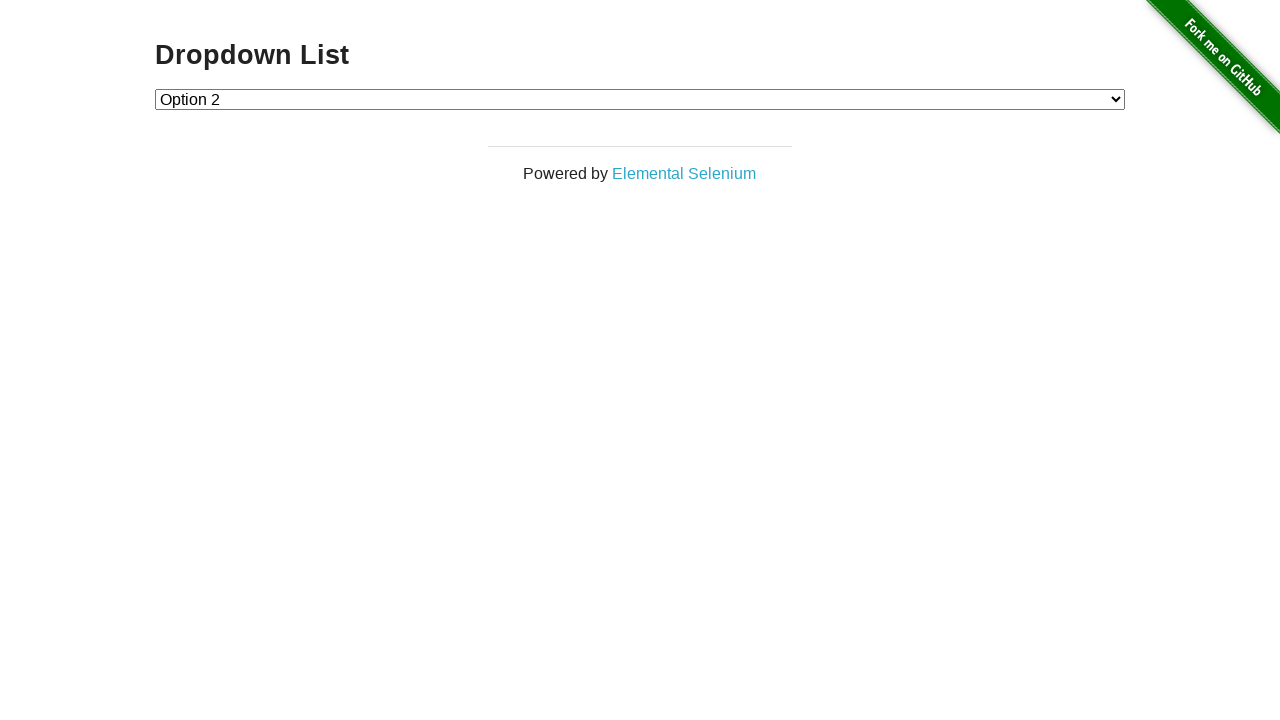

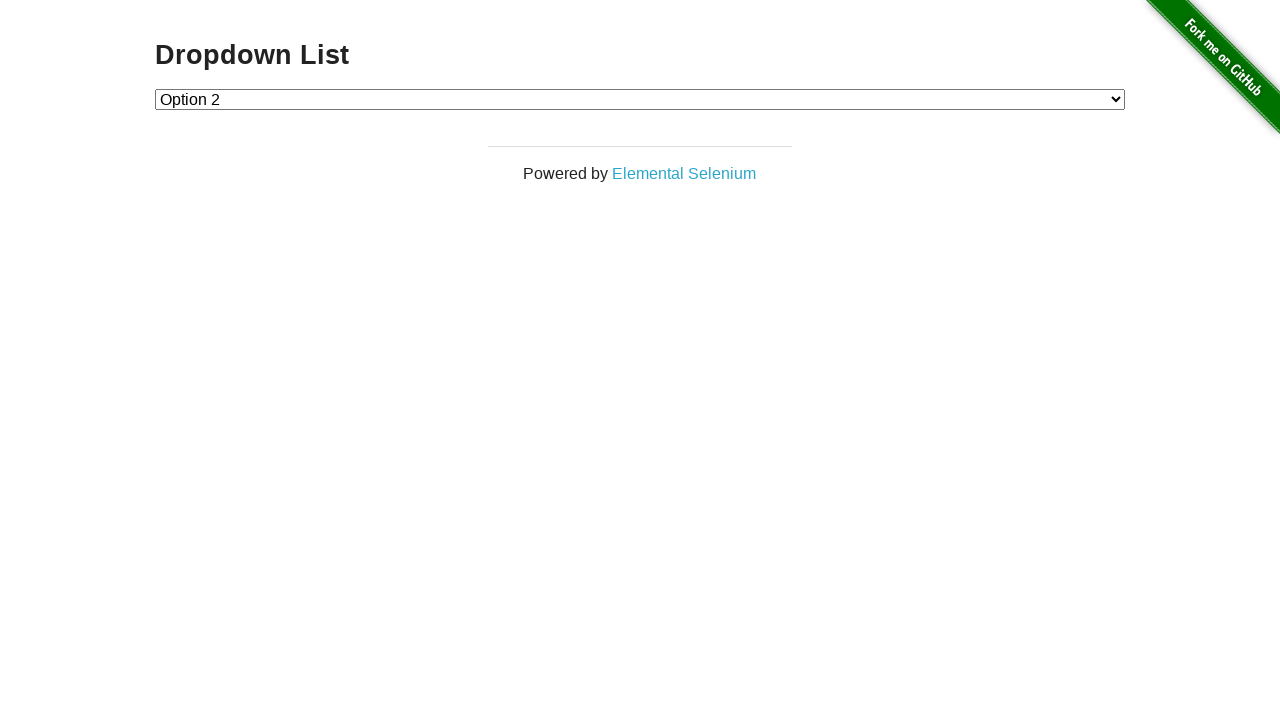